Tests navigation by clicking on the "A/B Testing" link, verifying the page title, then navigating back to verify the original page title

Starting URL: https://practice.cydeo.com

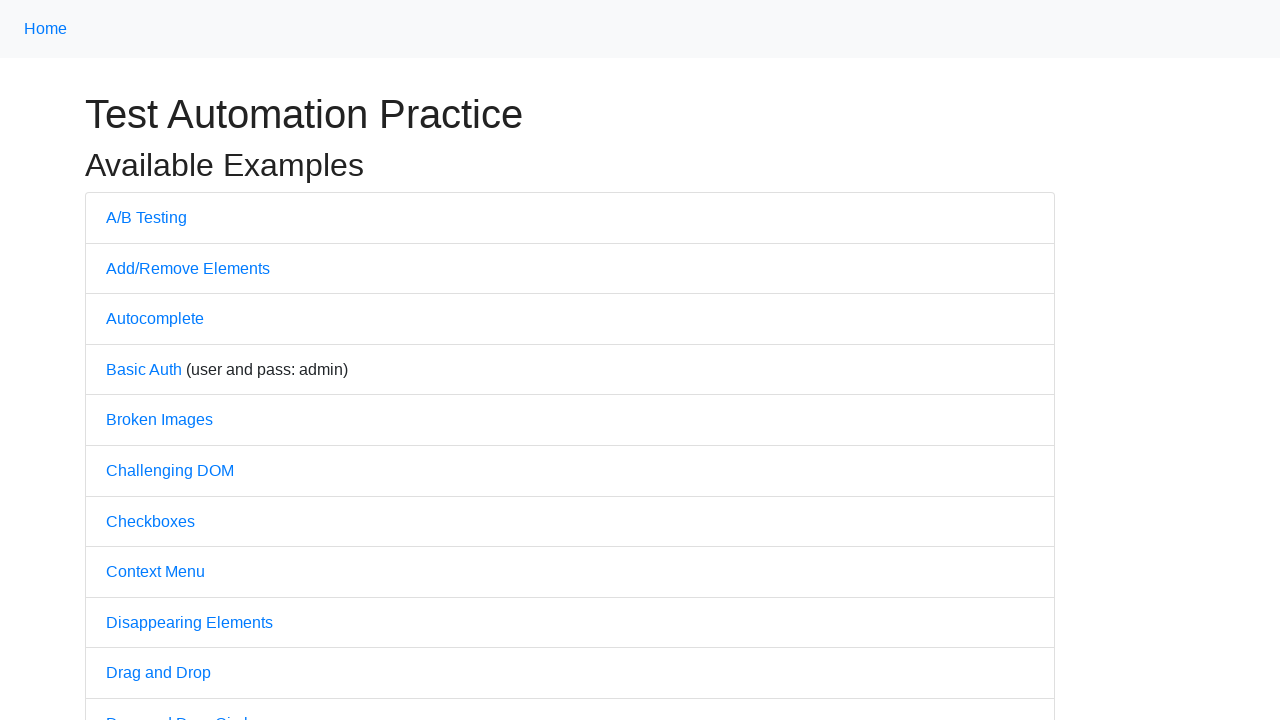

Clicked on the 'A/B Testing' link at (146, 217) on text=A/B Testing
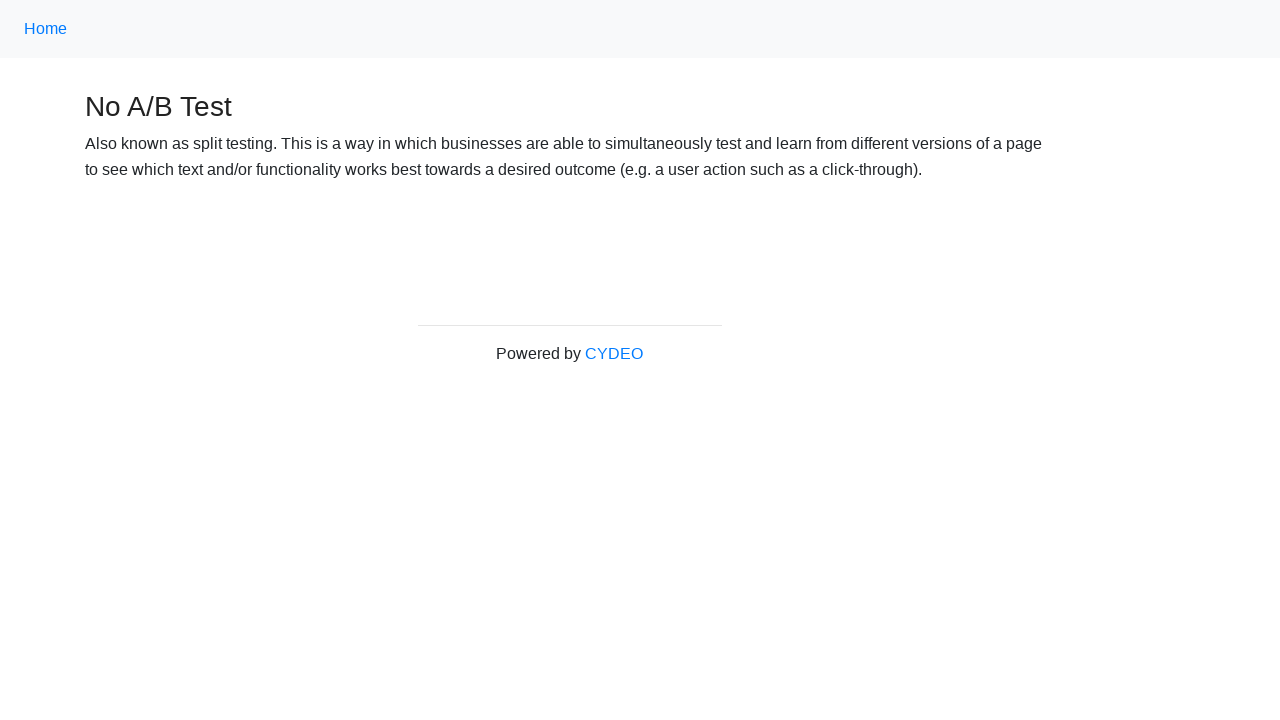

Navigation to A/B Testing page completed
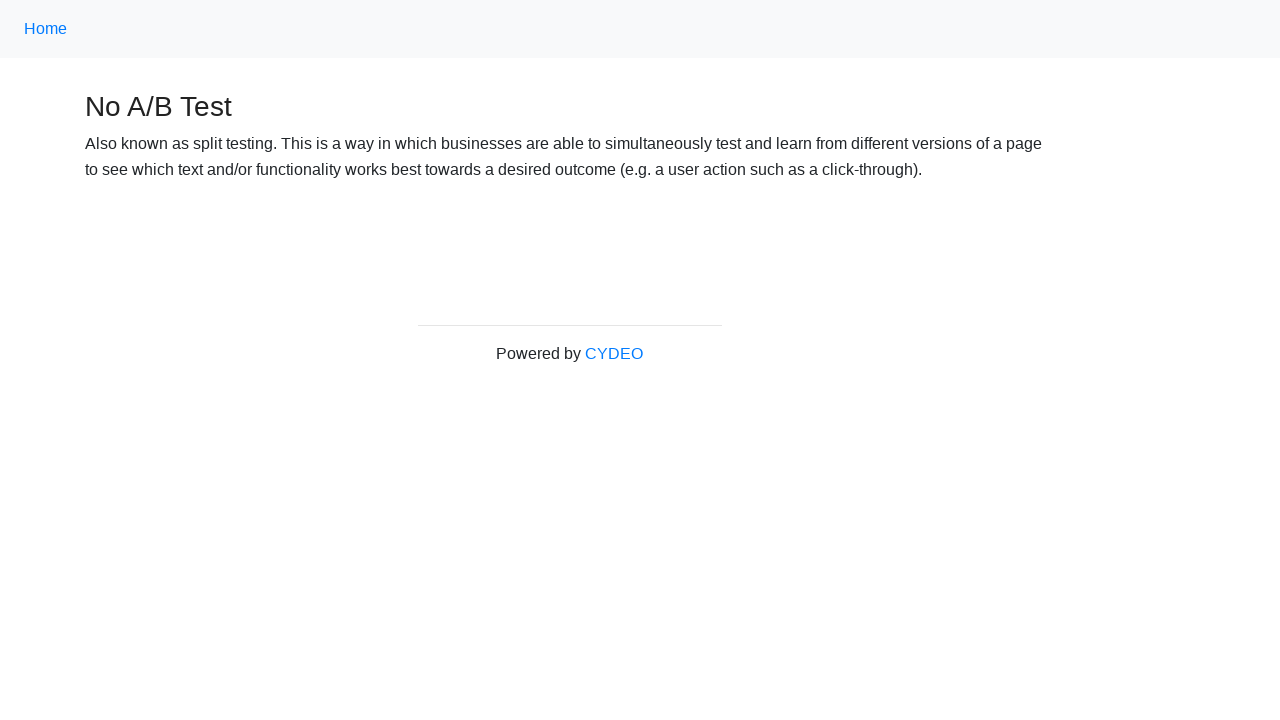

Verified A/B Testing page title is 'No A/B Test'
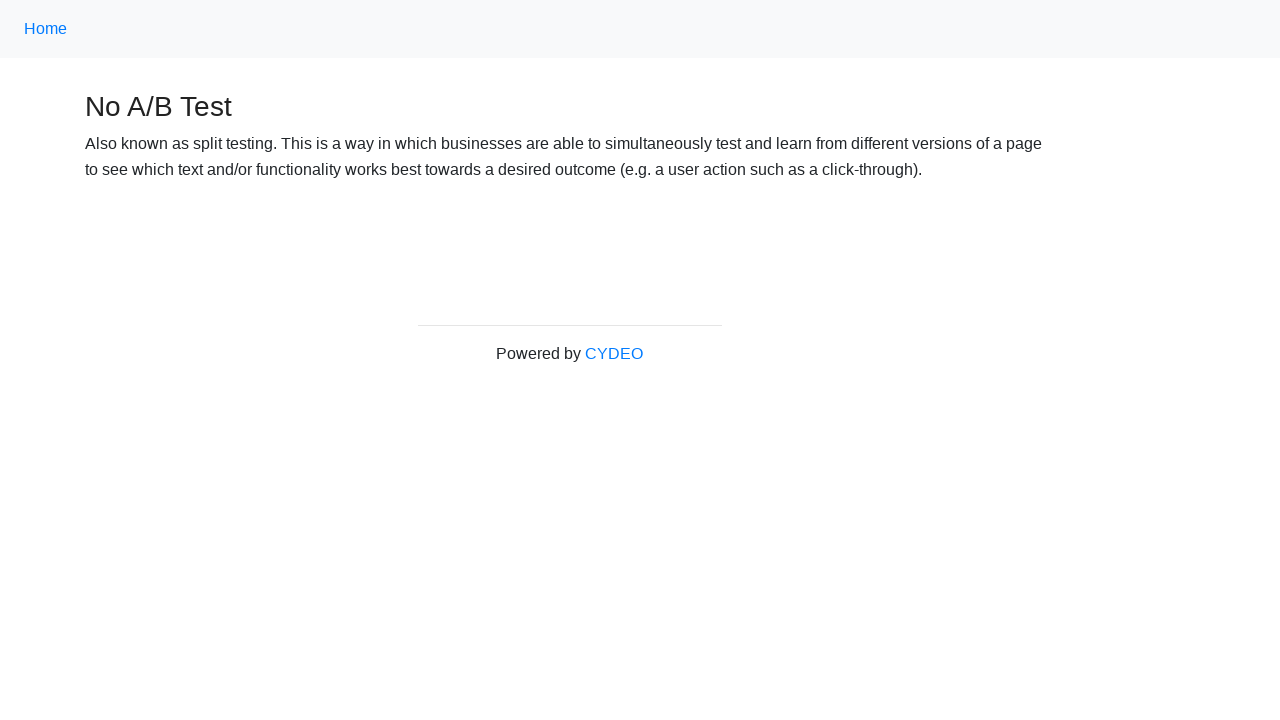

Navigated back to the previous page
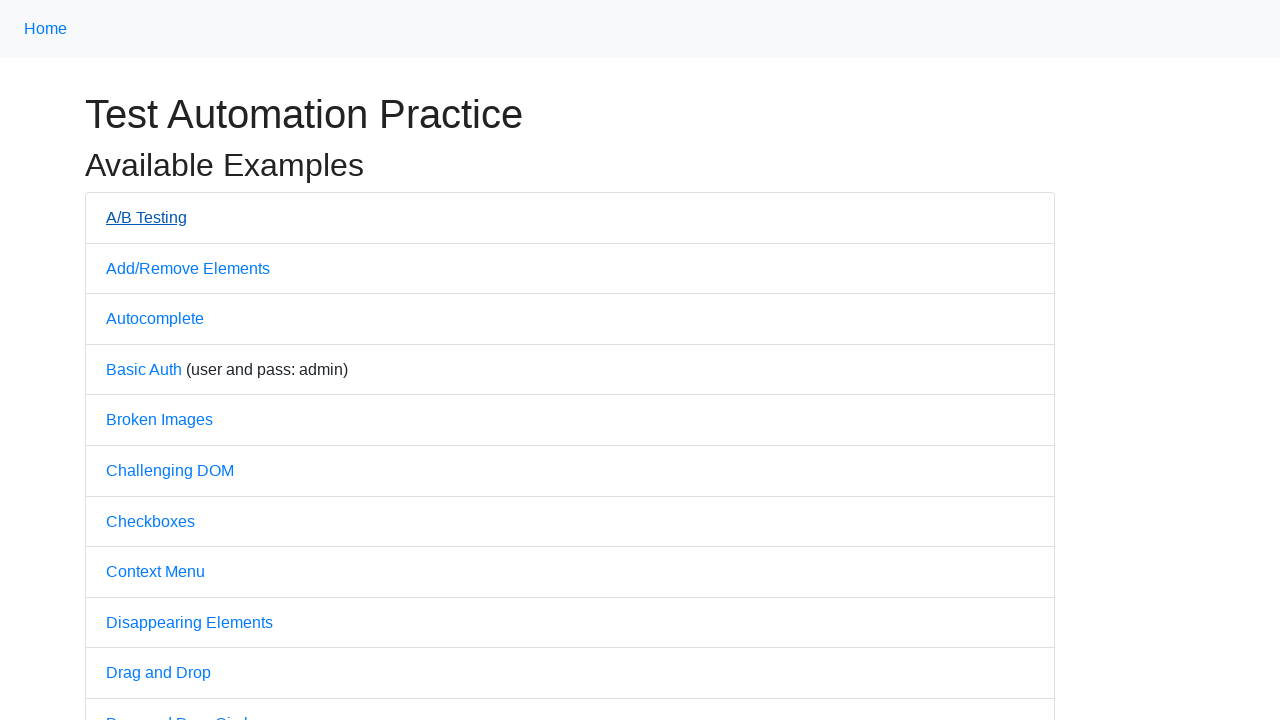

Navigation back to Practice page completed
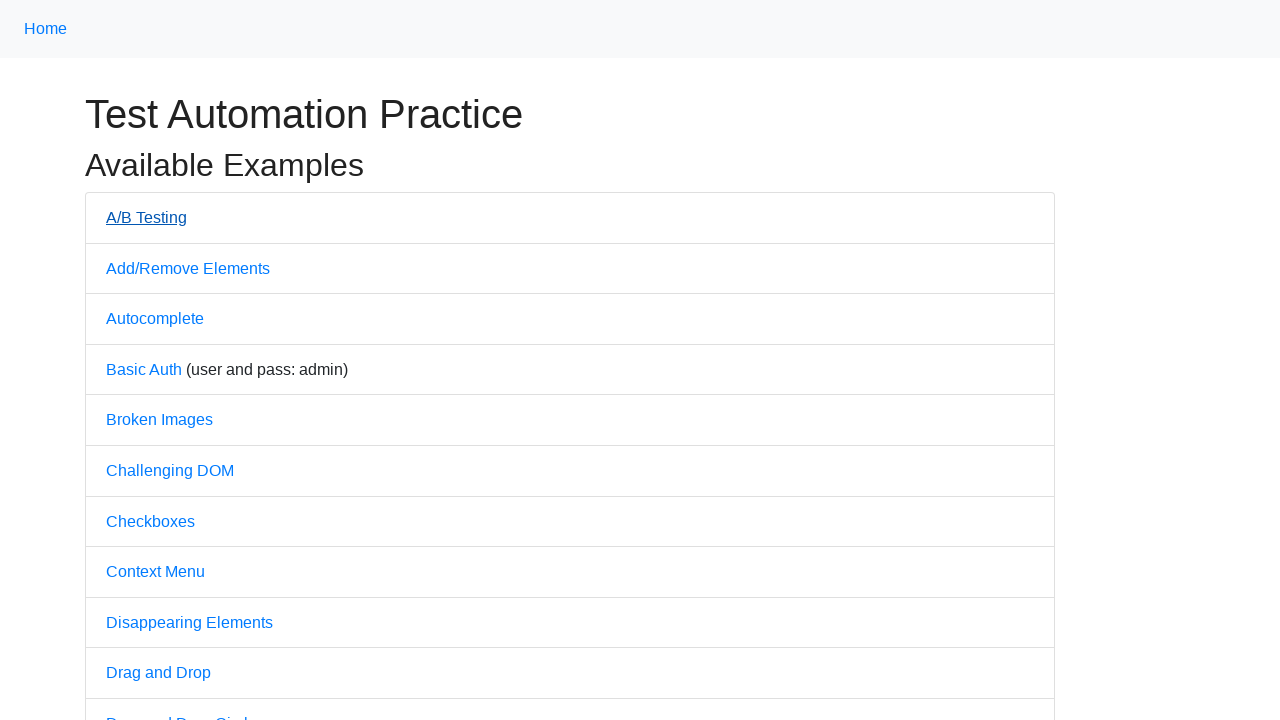

Verified Practice page title is 'Practice'
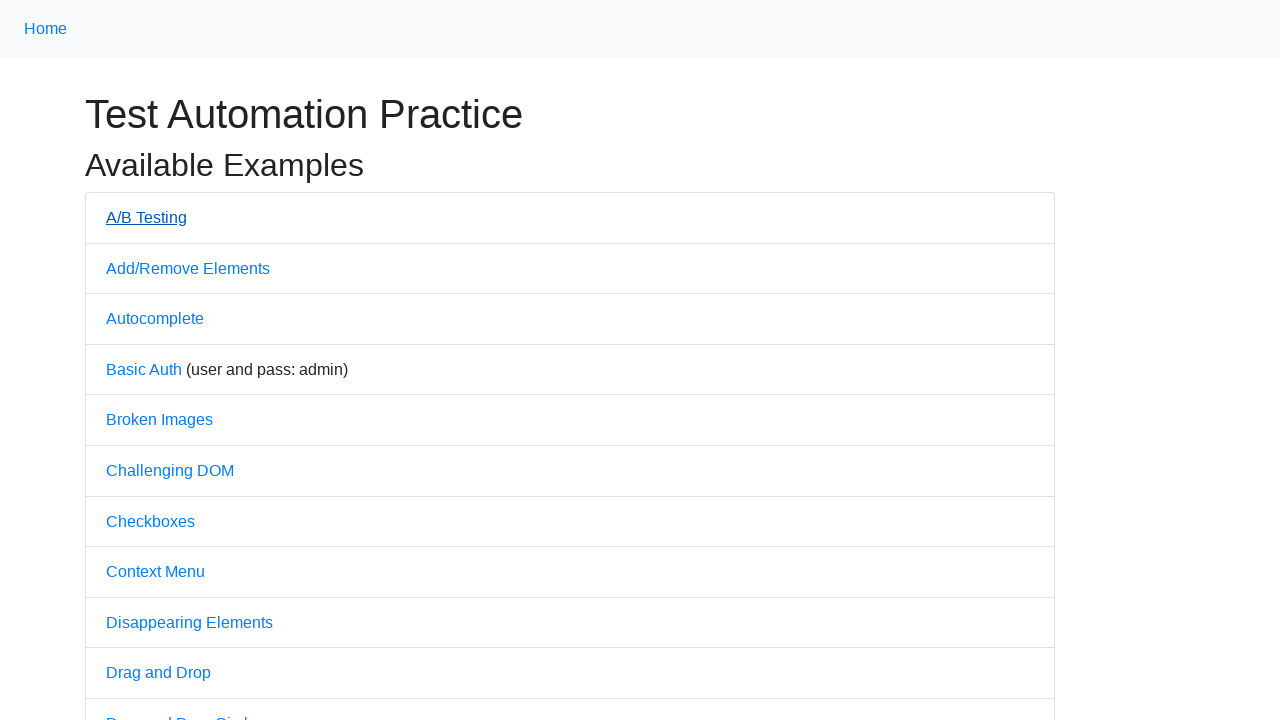

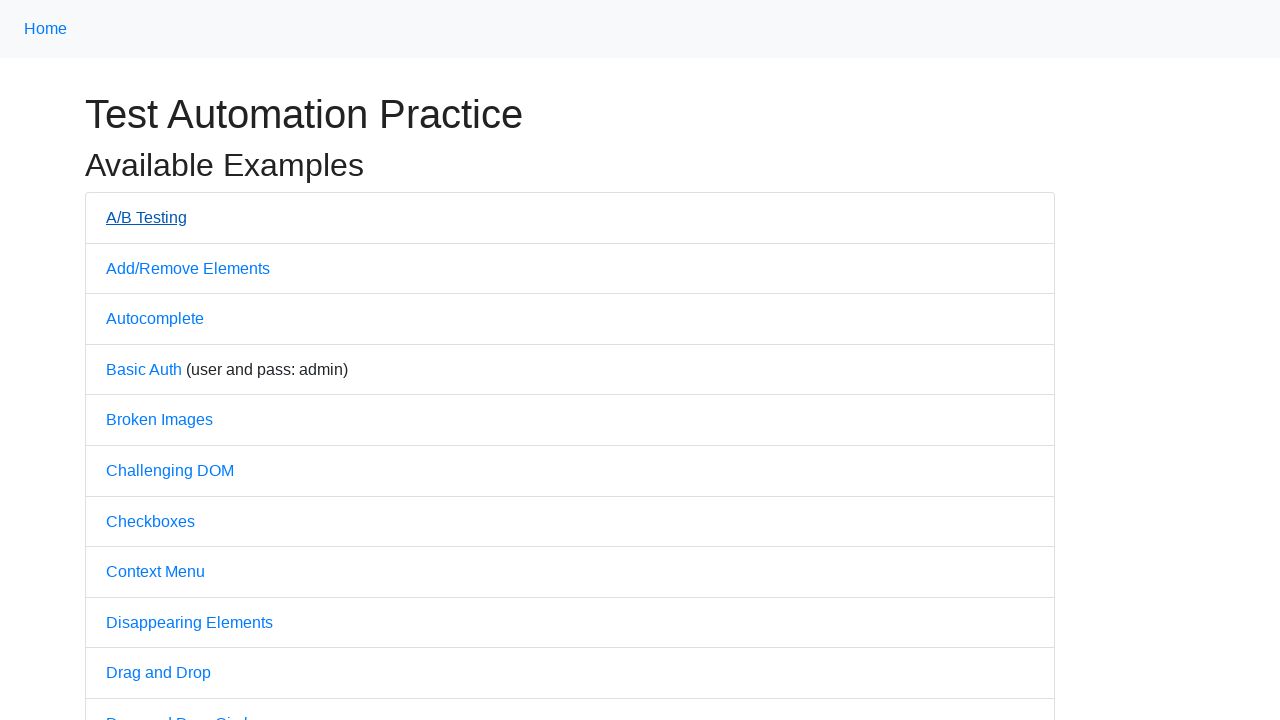